Tests radio button functionality by selecting the "Male" gender option and then selecting the "15 - 50" age group option on a demo form

Starting URL: https://syntaxprojects.com/basic-radiobutton-demo.php

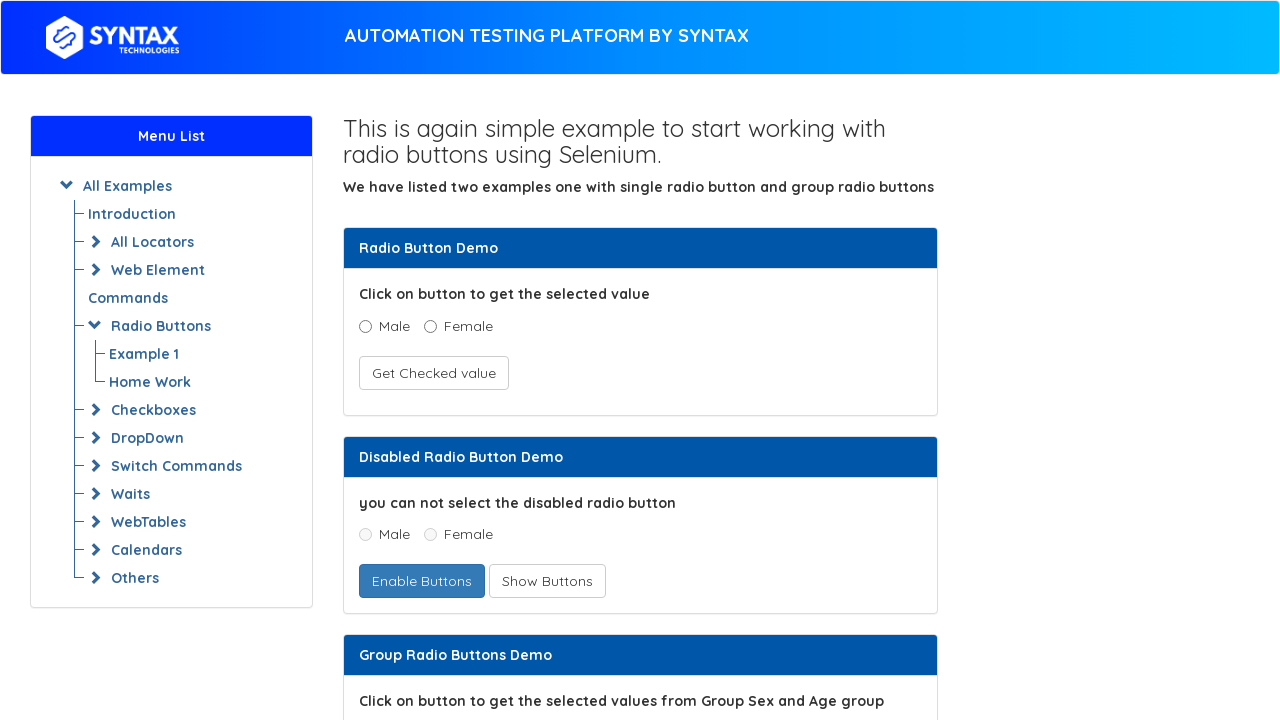

Clicked on the Male radio button at (365, 326) on input[value='Male'][name='optradio']
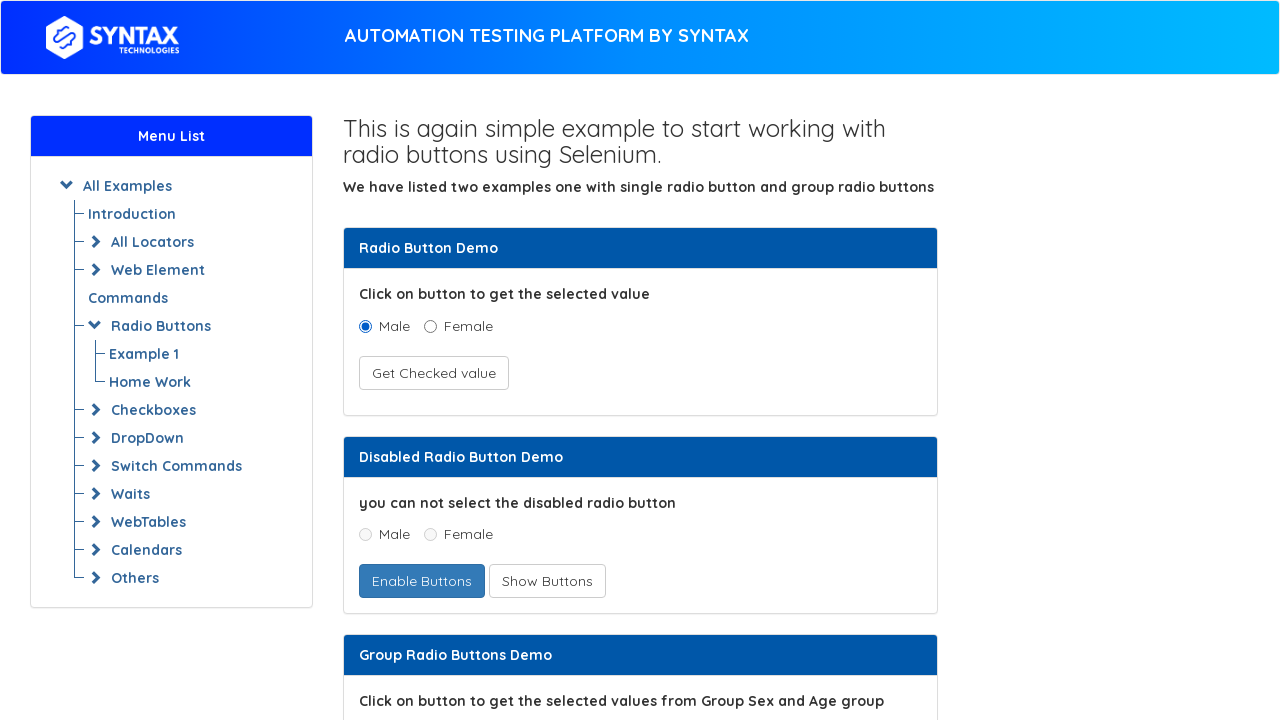

Verified that the Male radio button is selected
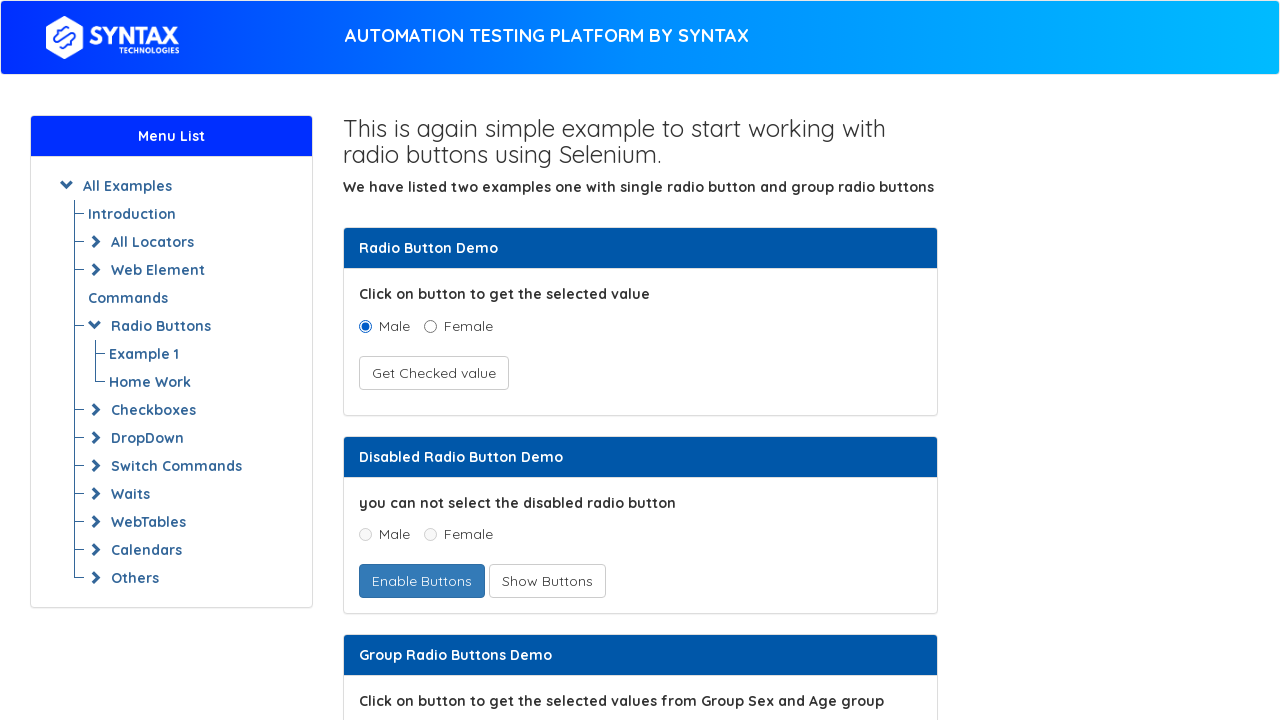

Clicked on the 15 - 50 age group radio button at (516, 360) on input[name='ageGroup'][value='15 - 50']
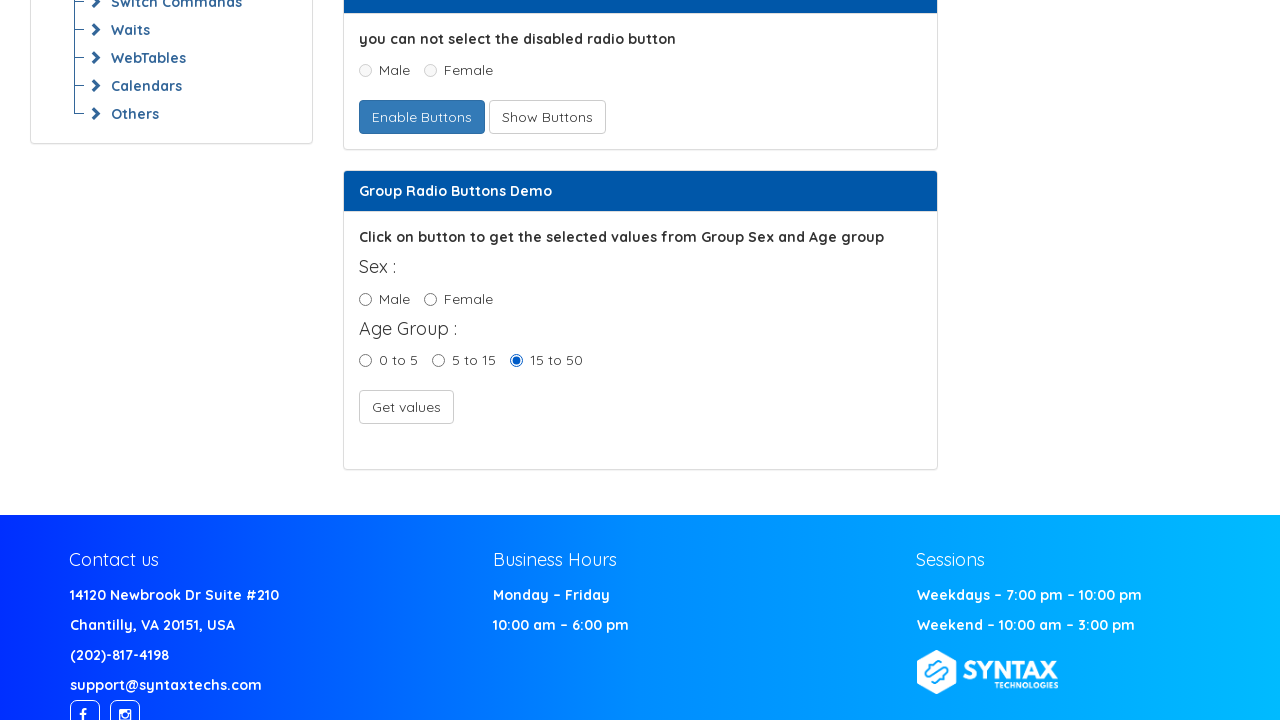

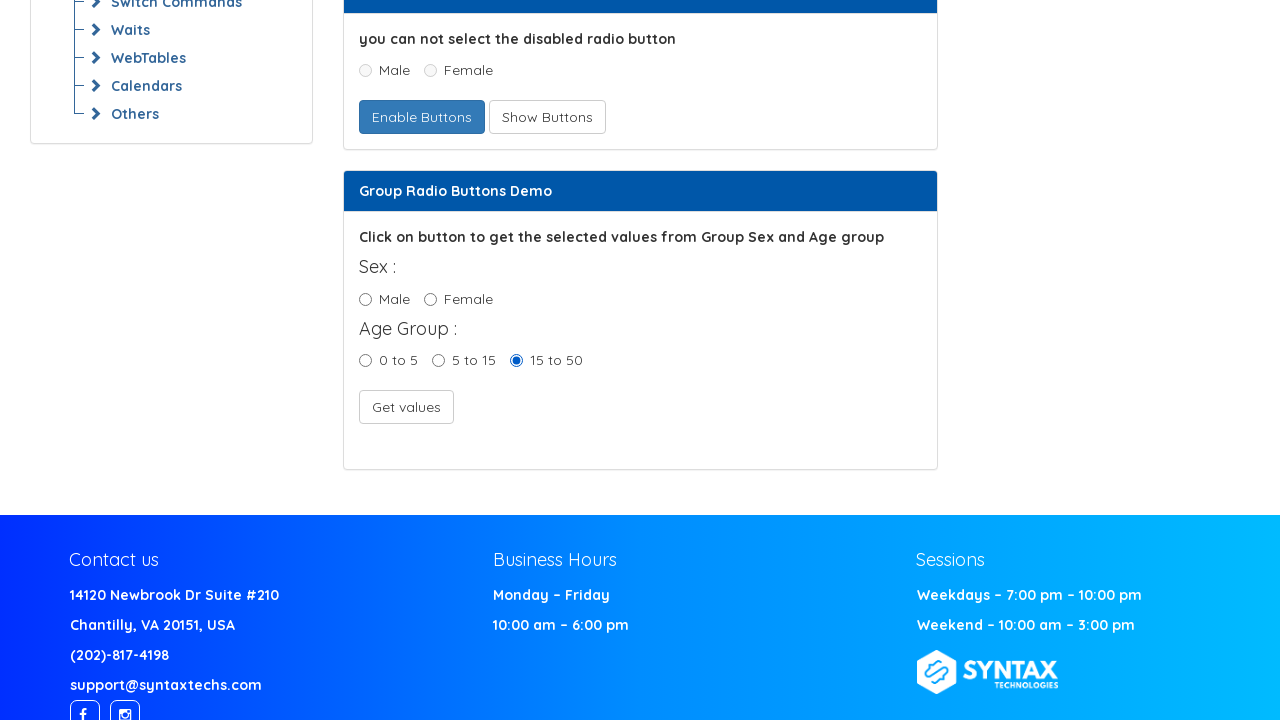